Tests navigation to the forum section by clicking on the "Форум" (Forum) link in the website header

Starting URL: http://www.seventest.com

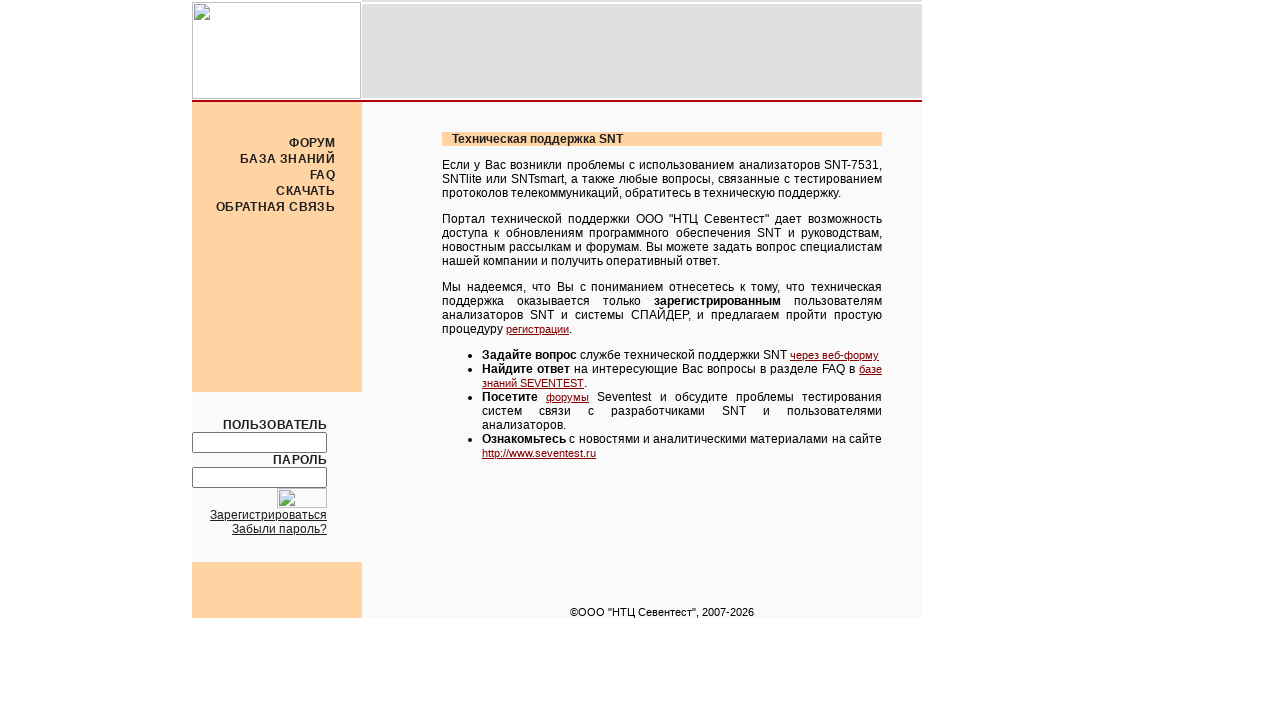

Clicked on 'Форум' (Forum) link in the header at (312, 143) on xpath=//b[text()='Форум']
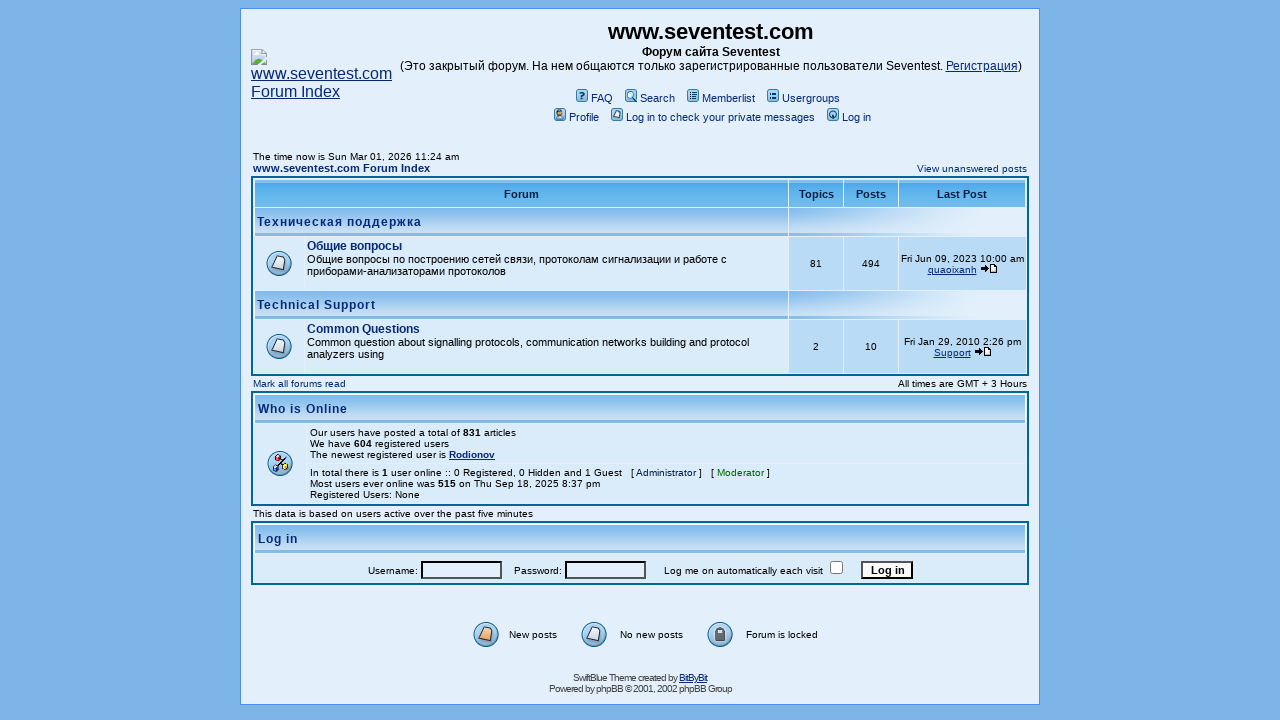

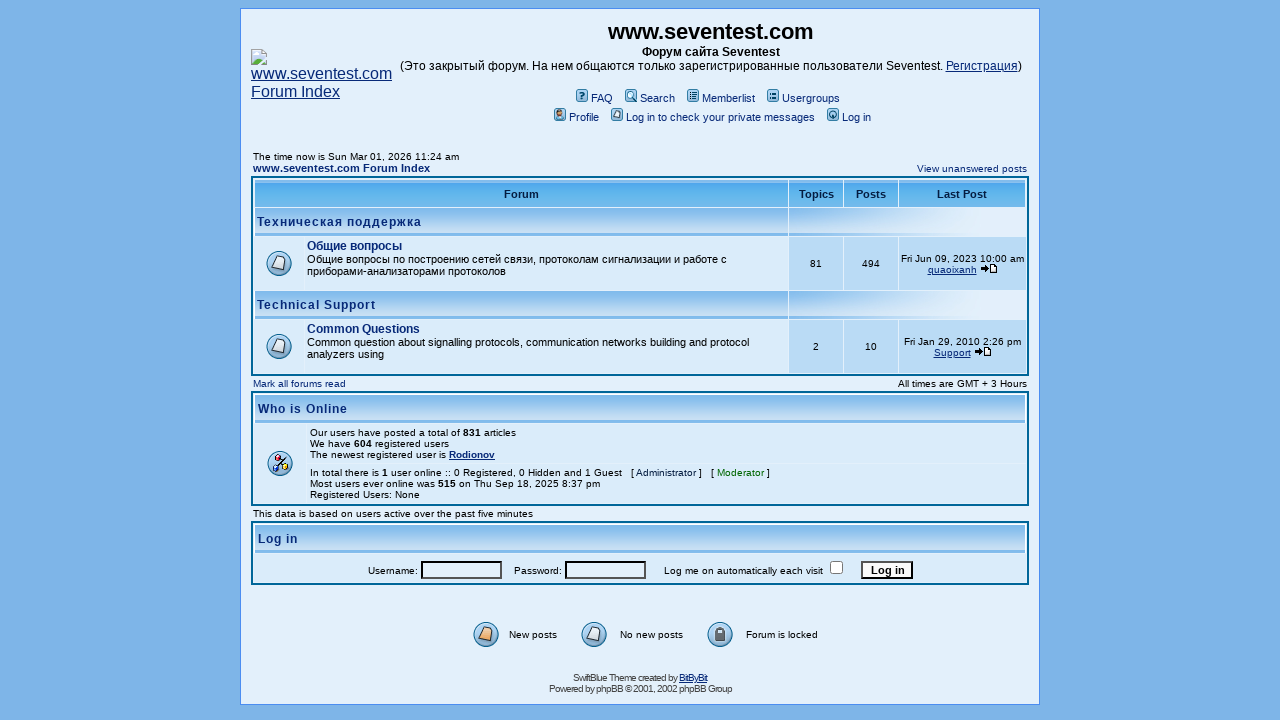